Tests practice form submission by filling out student registration details including name, email, gender, phone, date of birth, subjects, hobbies, address, and state/city selection

Starting URL: http://demoqa.com/automation-practice-form/

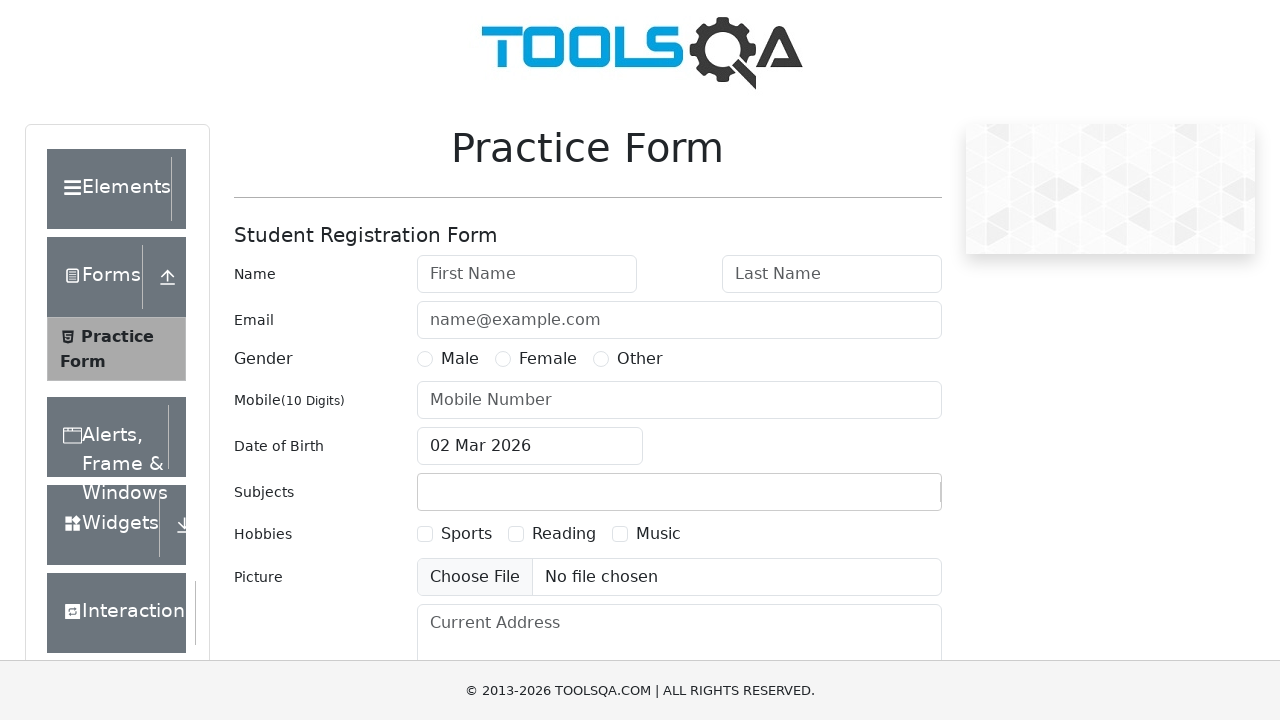

Filled first name field with 'SarahConnor' on #firstName
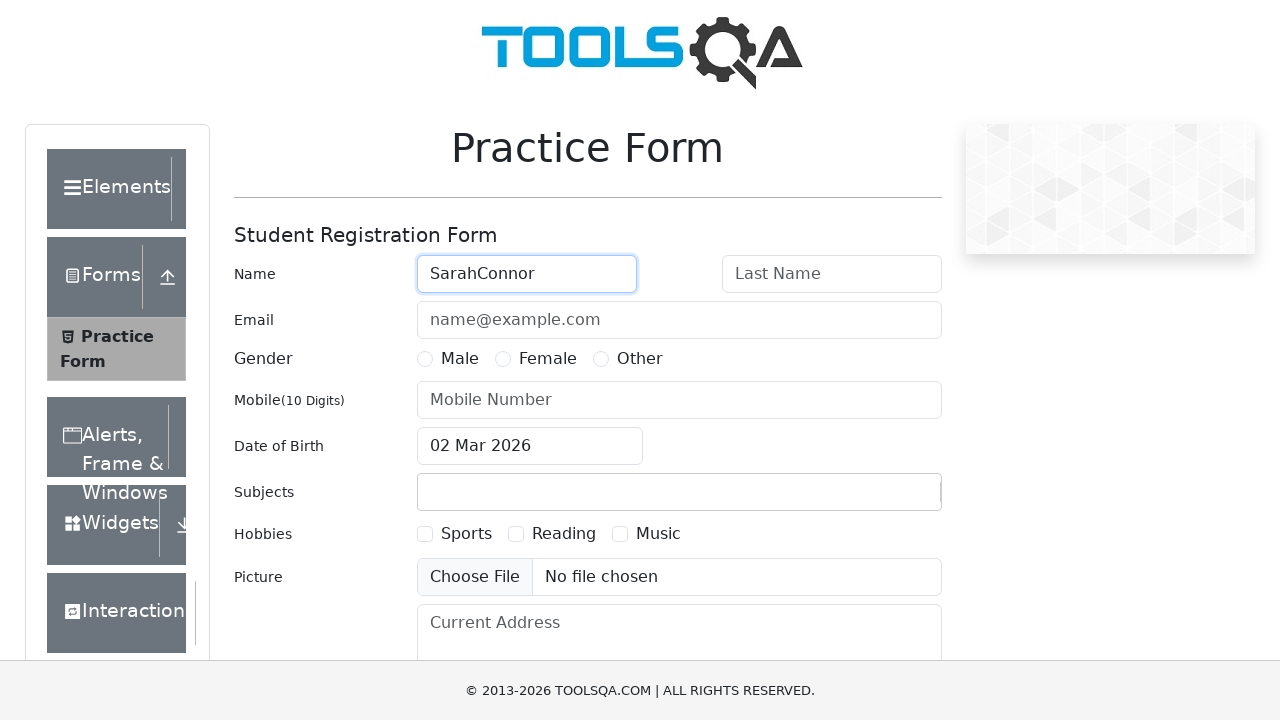

Filled last name field with 'Williams' on #lastName
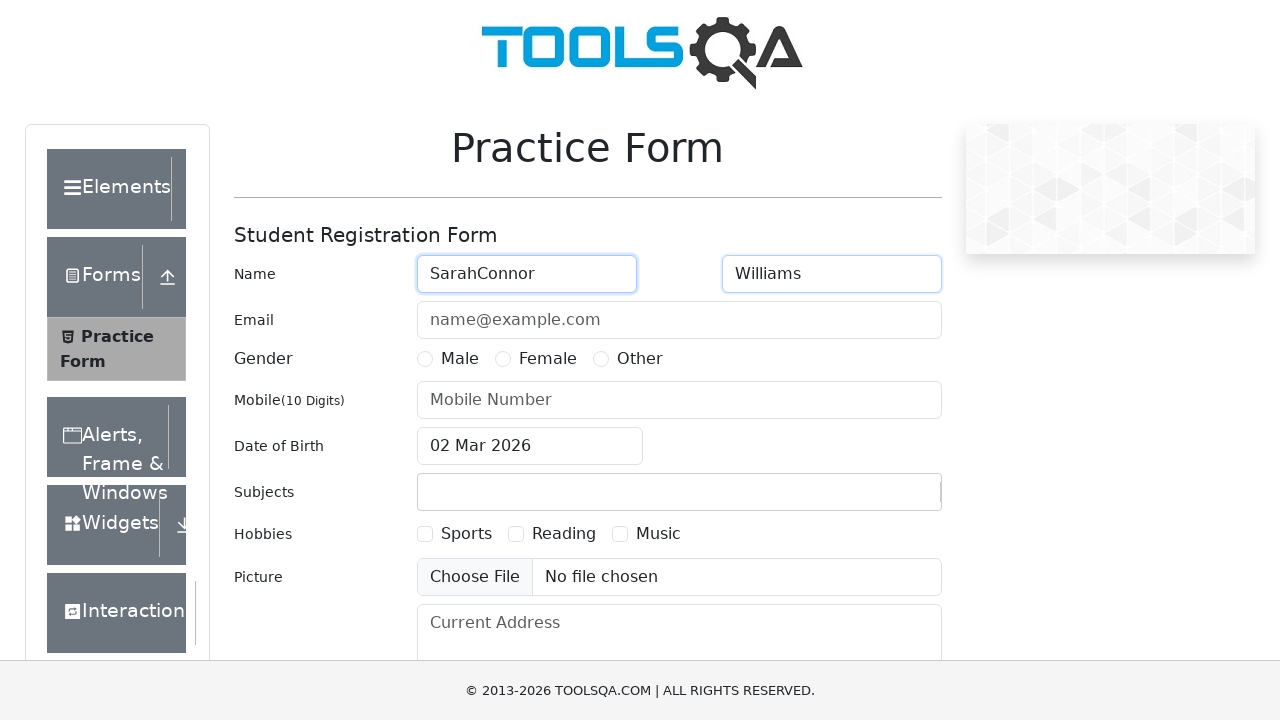

Filled email field with 'sarah.williams@example.com' on #userEmail
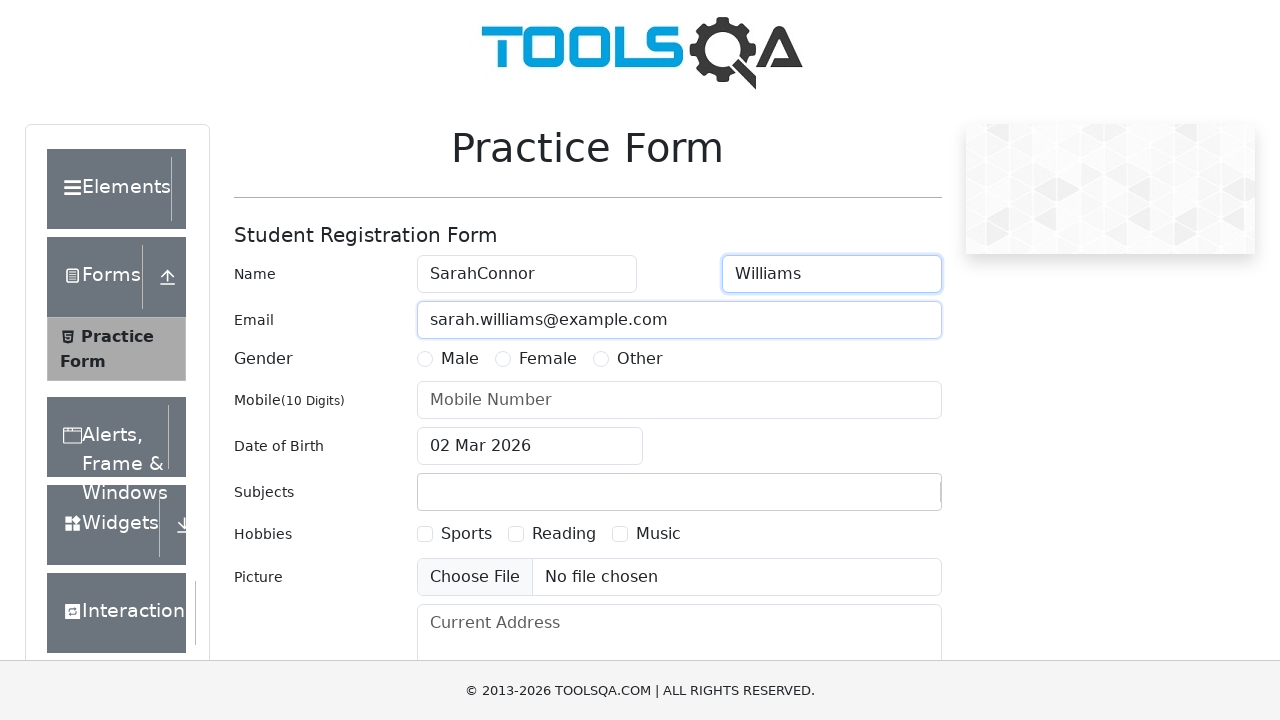

Selected male gender radio button at (460, 359) on label[for='gender-radio-1']
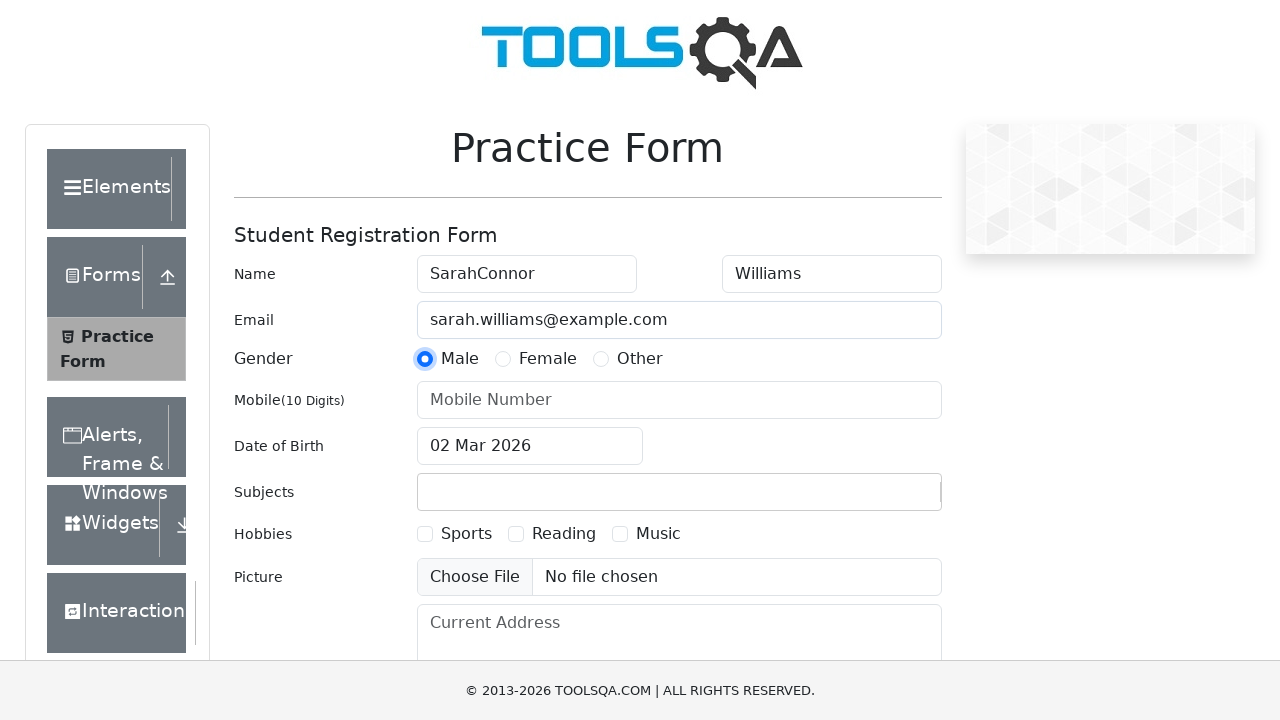

Filled phone number field with '8765432109' on #userNumber
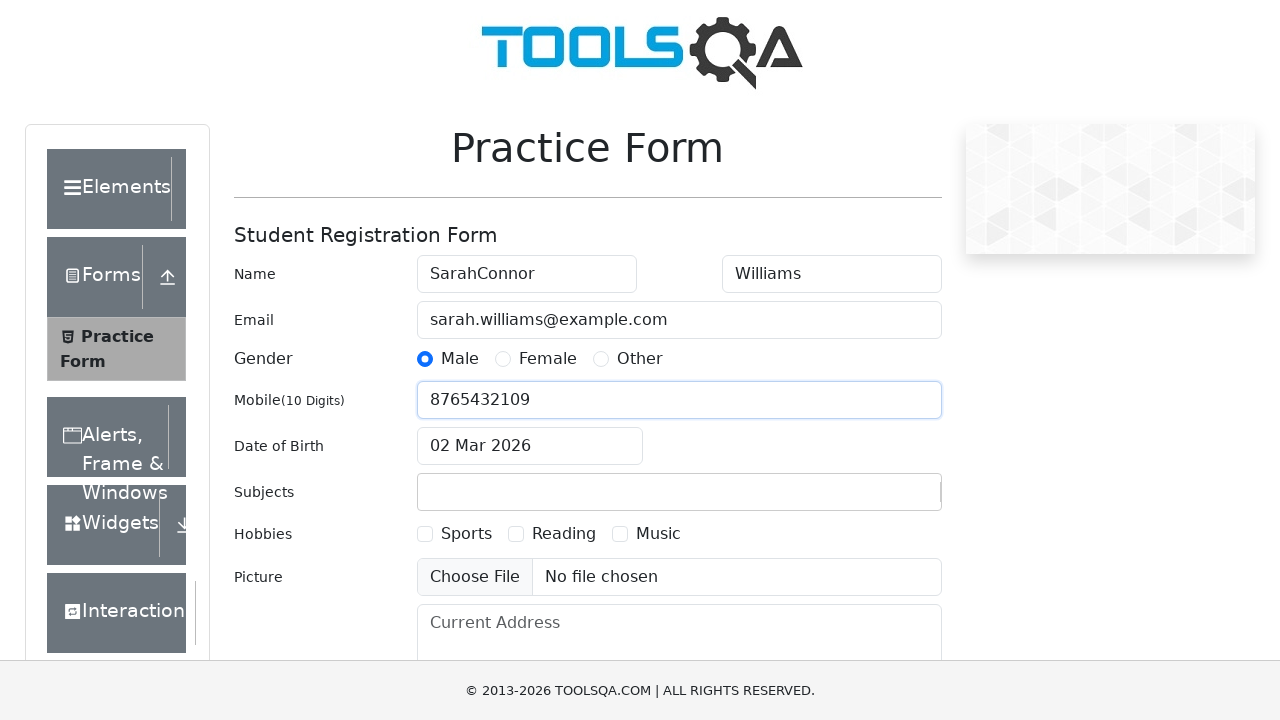

Clicked date of birth input to open datepicker at (530, 446) on #dateOfBirthInput
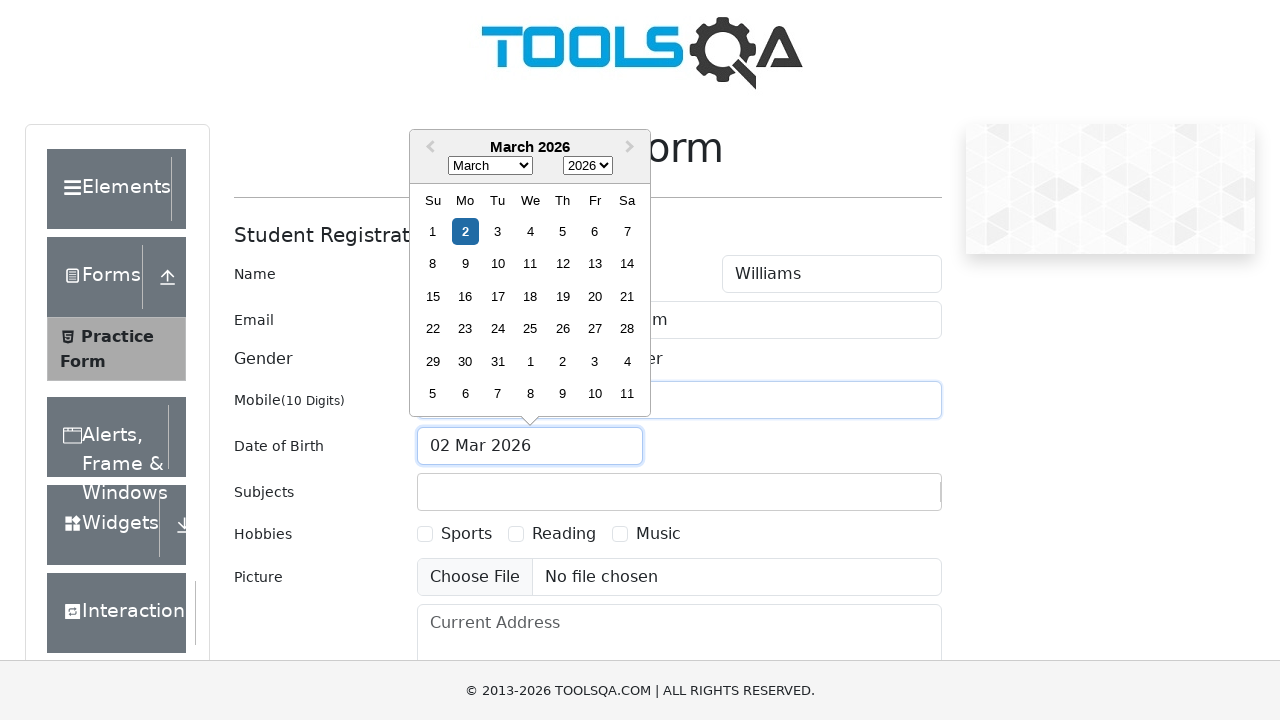

Selected year 2000 from datepicker on .react-datepicker__year-select
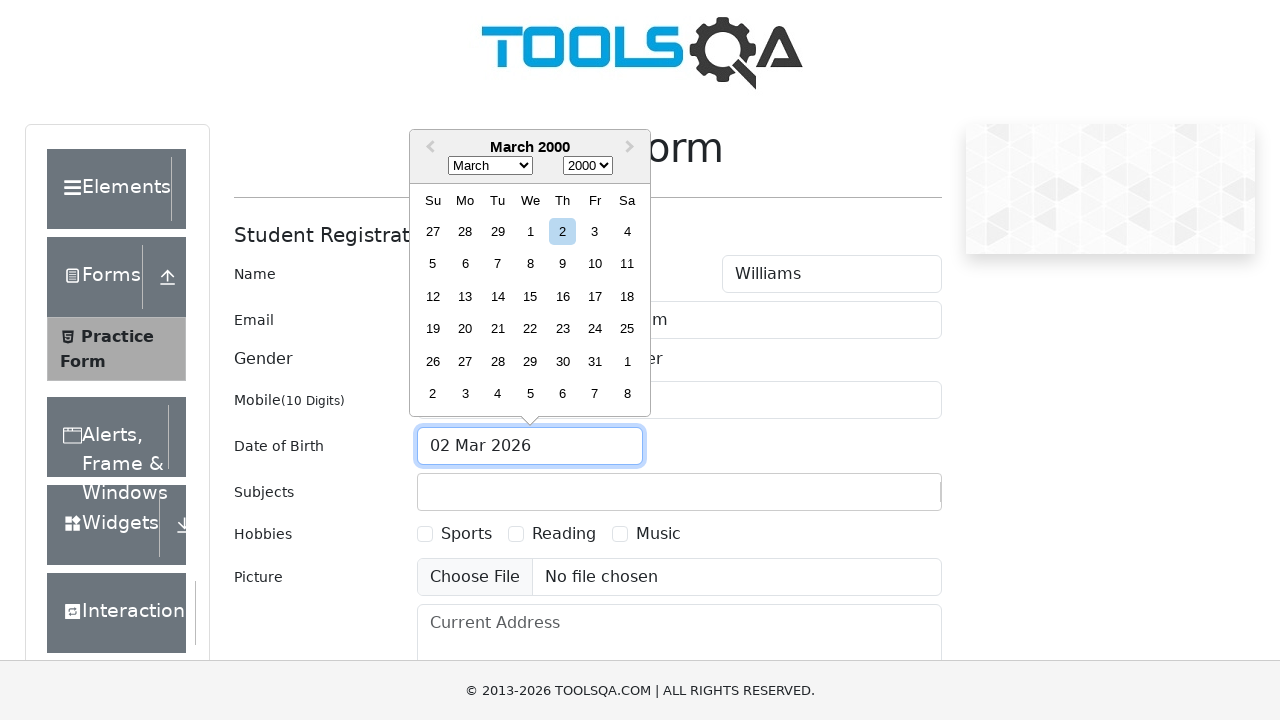

Selected June month from datepicker on .react-datepicker__month-select
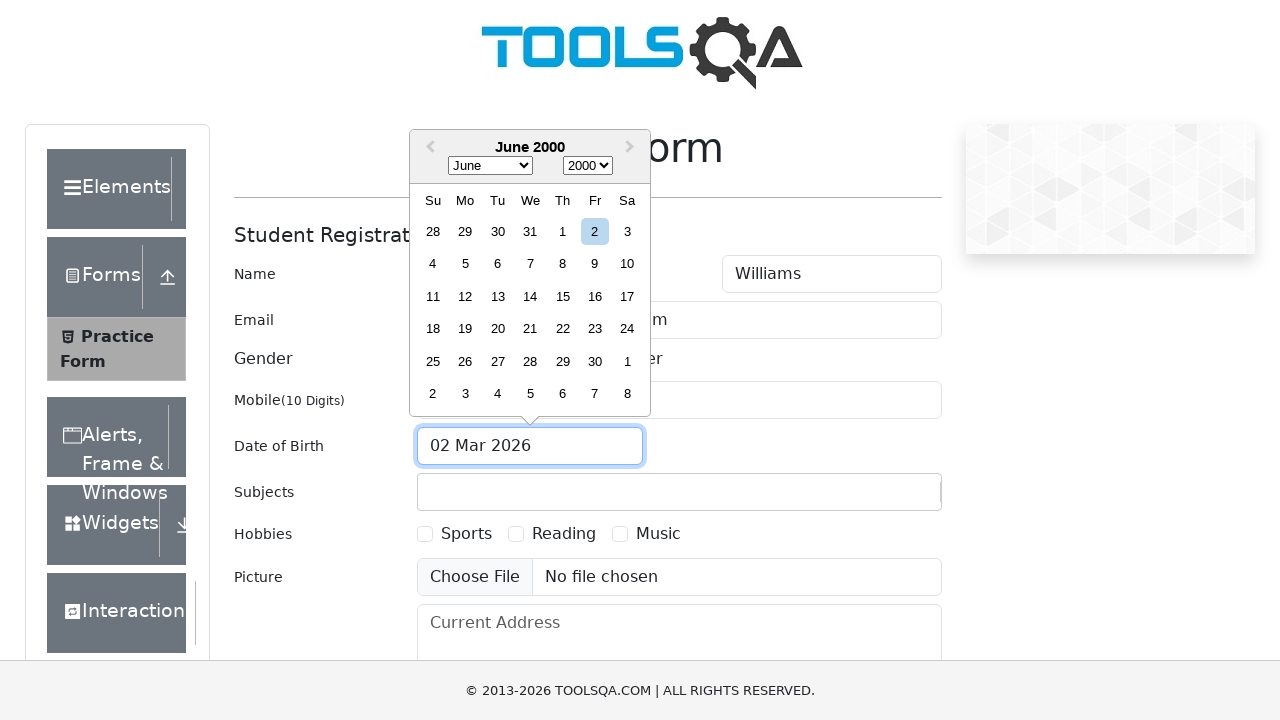

Selected day 15 from datepicker at (562, 296) on xpath=//div[contains(@class, 'react-datepicker__day') and text()='15' and not(co
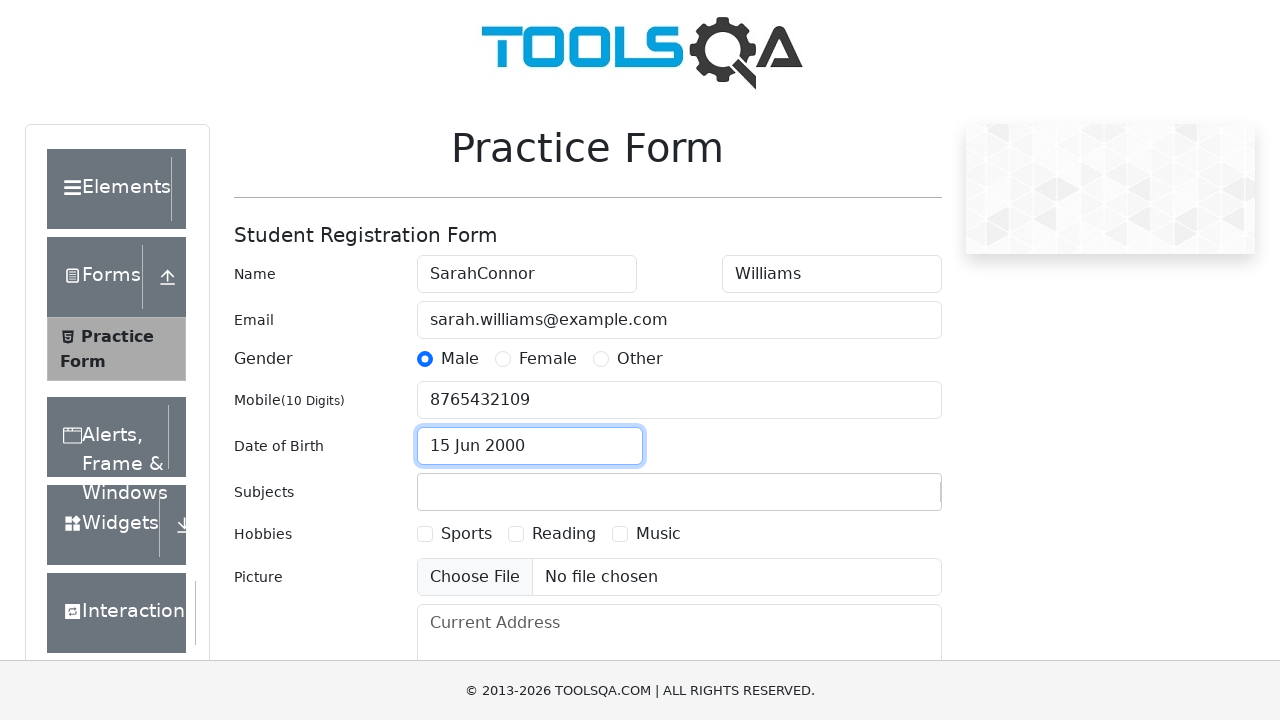

Filled subjects input field with 'Maths' on #subjectsInput
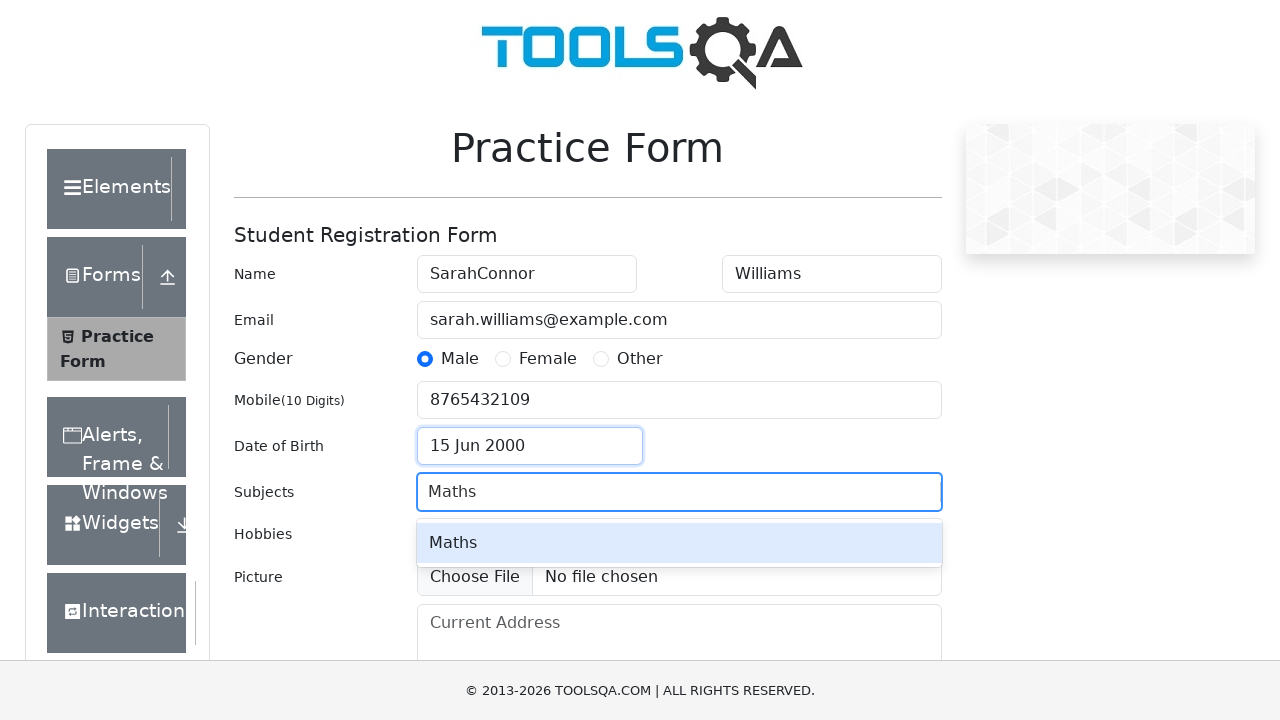

Pressed Enter to confirm subject selection
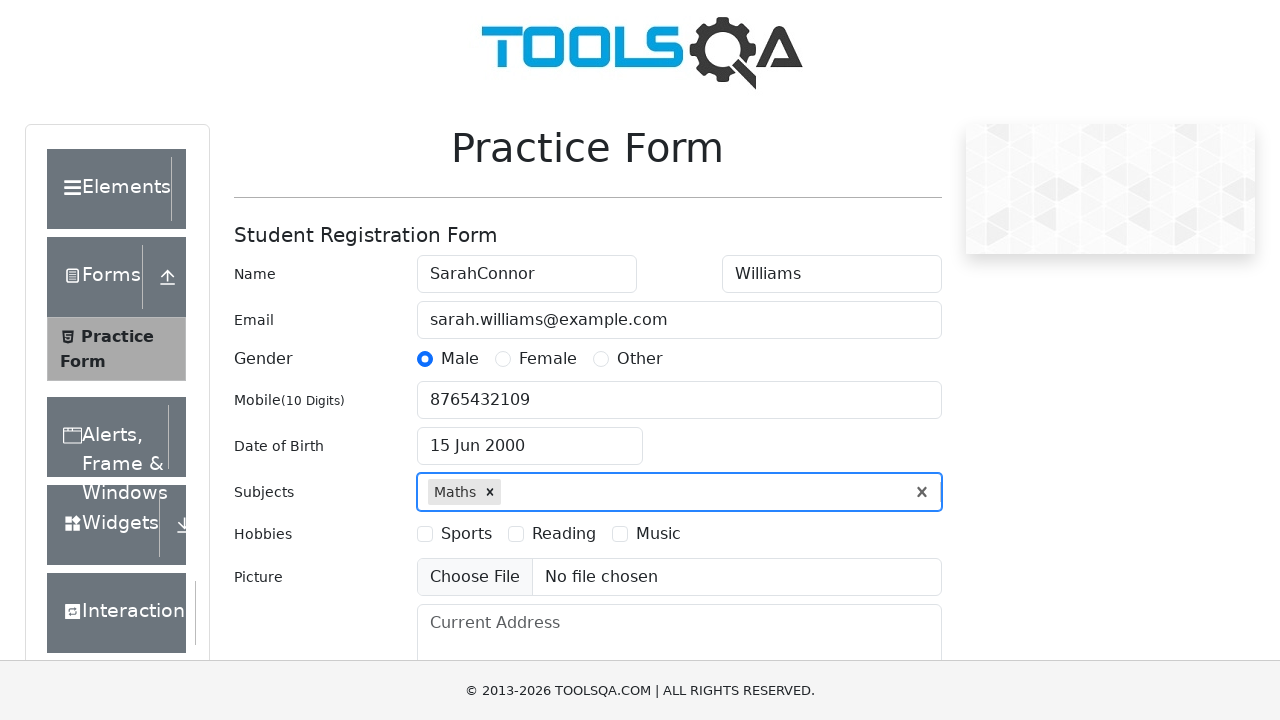

Selected first hobby checkbox at (466, 534) on label[for='hobbies-checkbox-1']
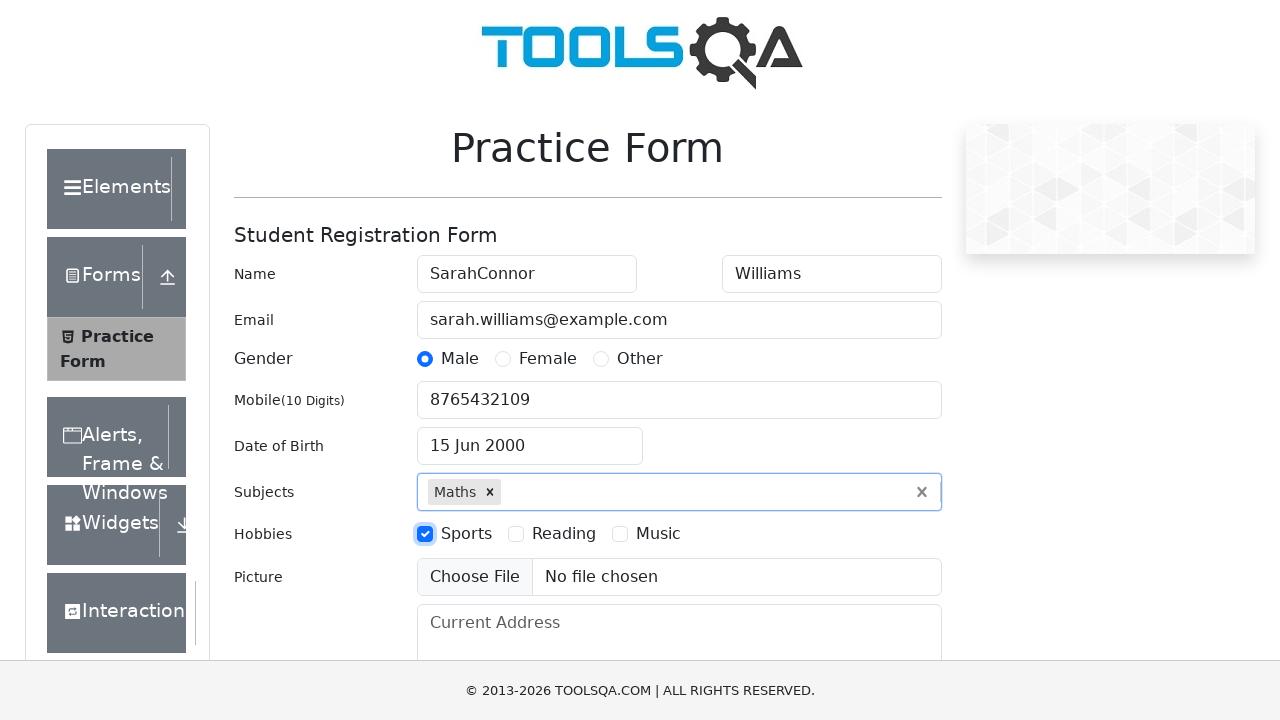

Selected third hobby checkbox at (658, 534) on label[for='hobbies-checkbox-3']
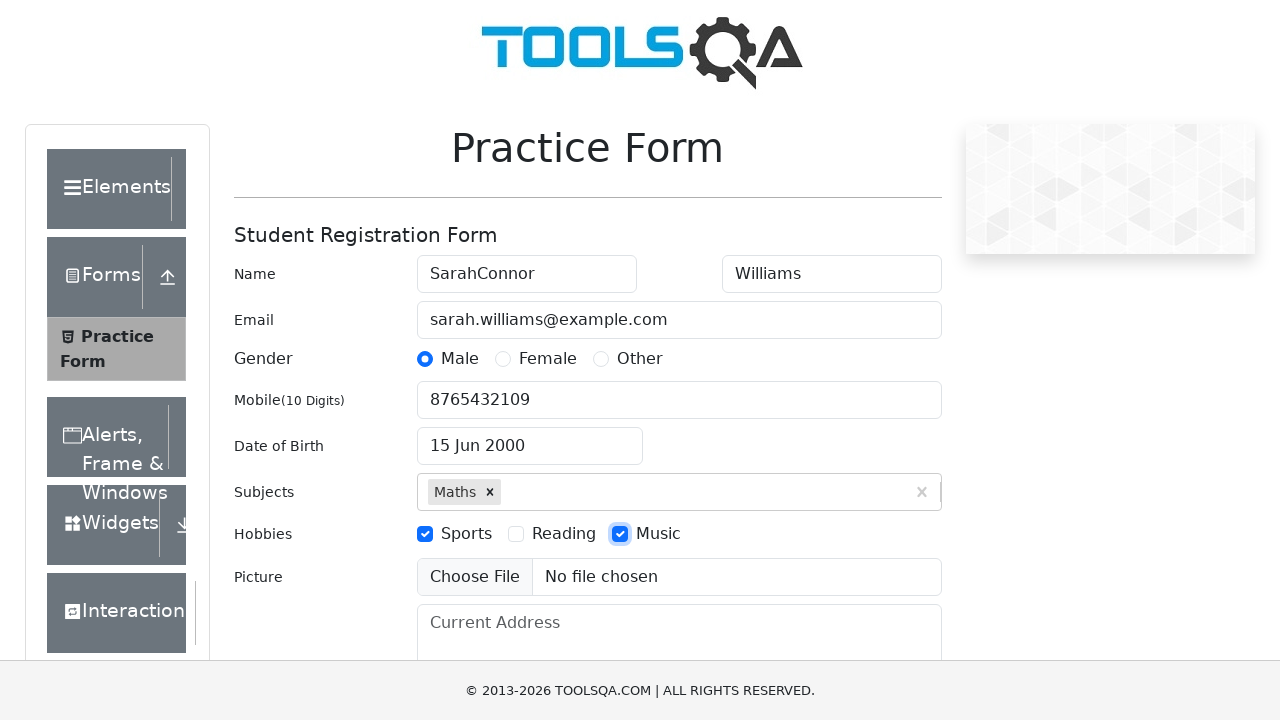

Filled current address field with '456 Oak Avenue, San Francisco, CA 94102' on #currentAddress
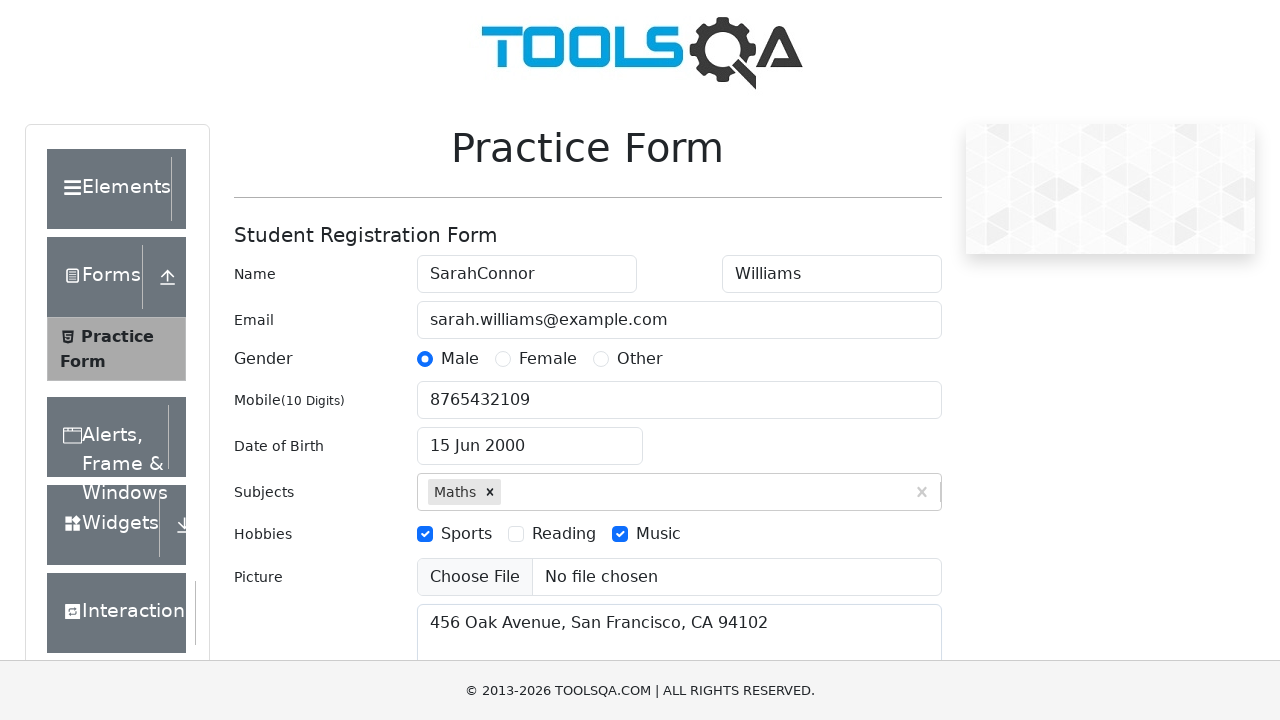

Clicked state dropdown to open it at (527, 437) on #state
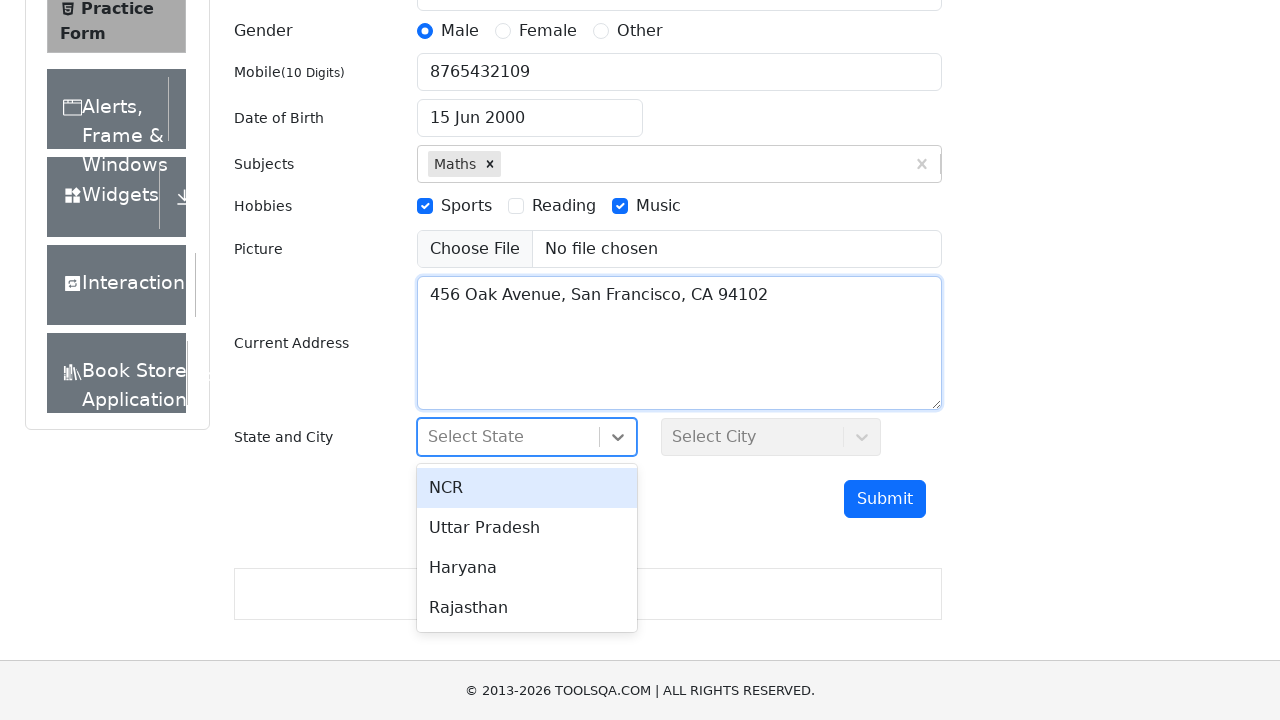

Selected 'NCR' from state dropdown at (527, 488) on xpath=//div[text()='NCR']
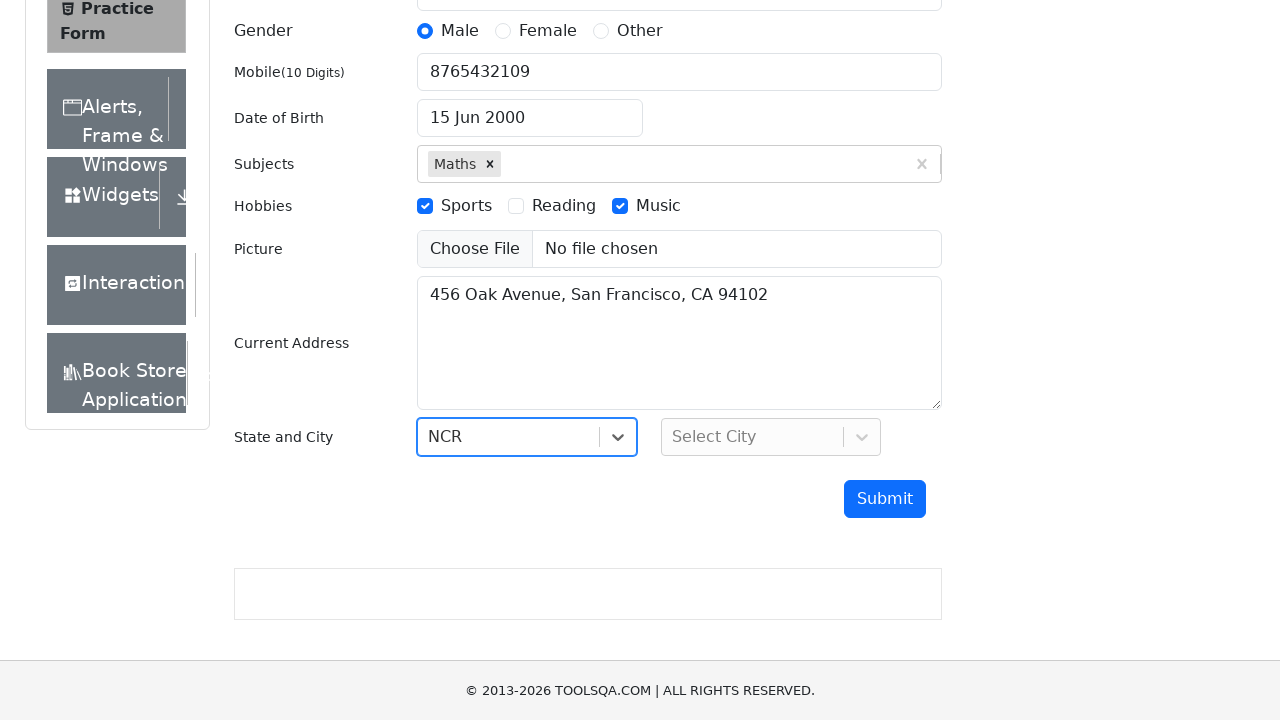

Clicked city dropdown to open it at (771, 437) on #city
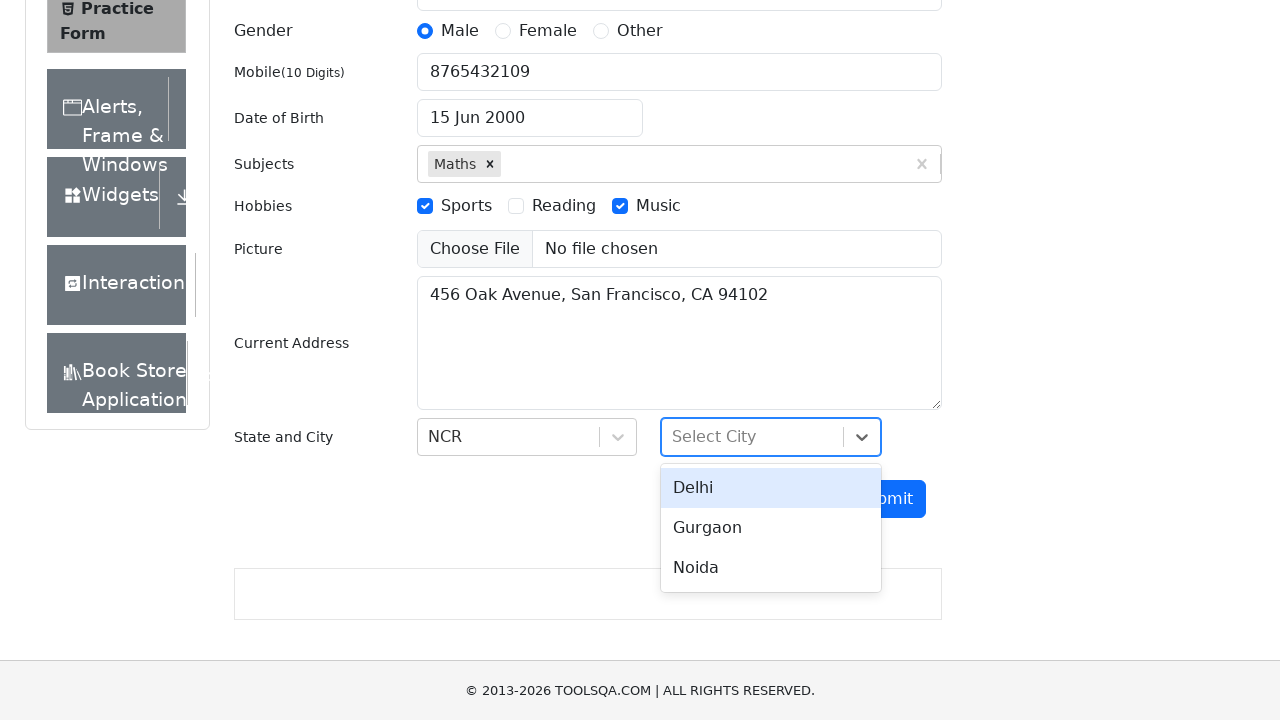

Selected 'Delhi' from city dropdown at (771, 488) on xpath=//div[text()='Delhi']
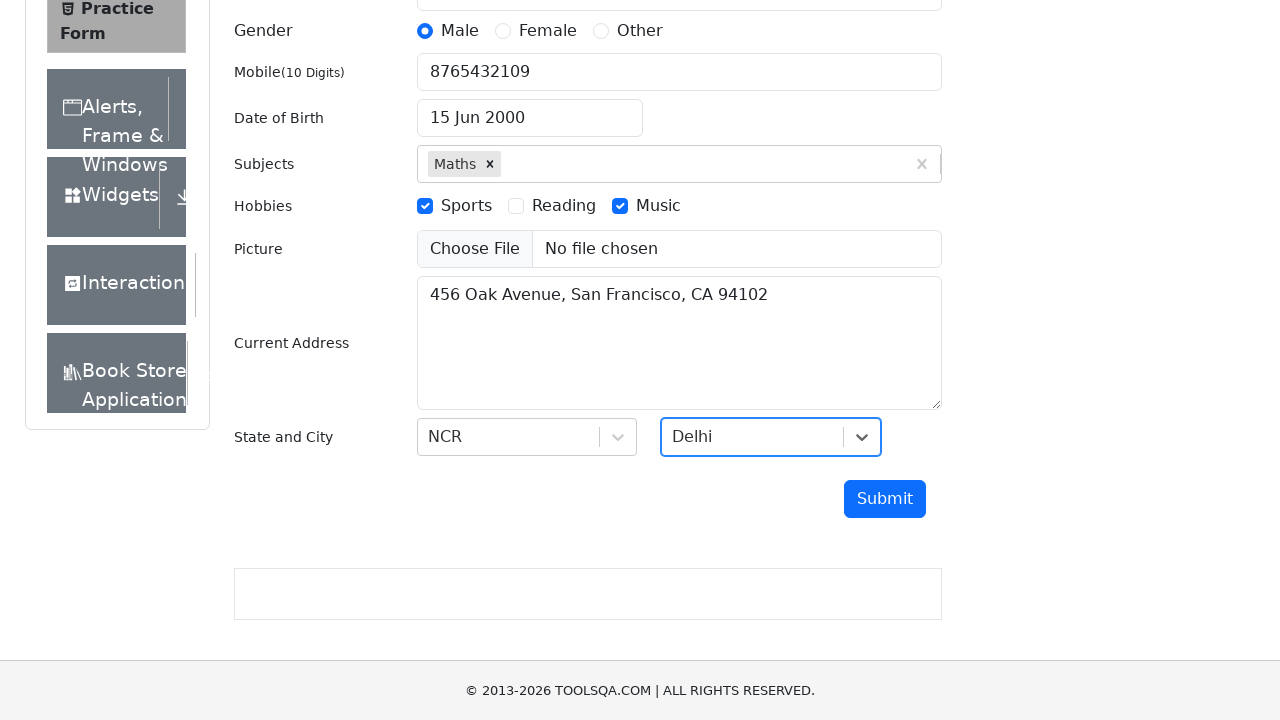

Clicked submit button to submit the practice form at (885, 499) on #submit
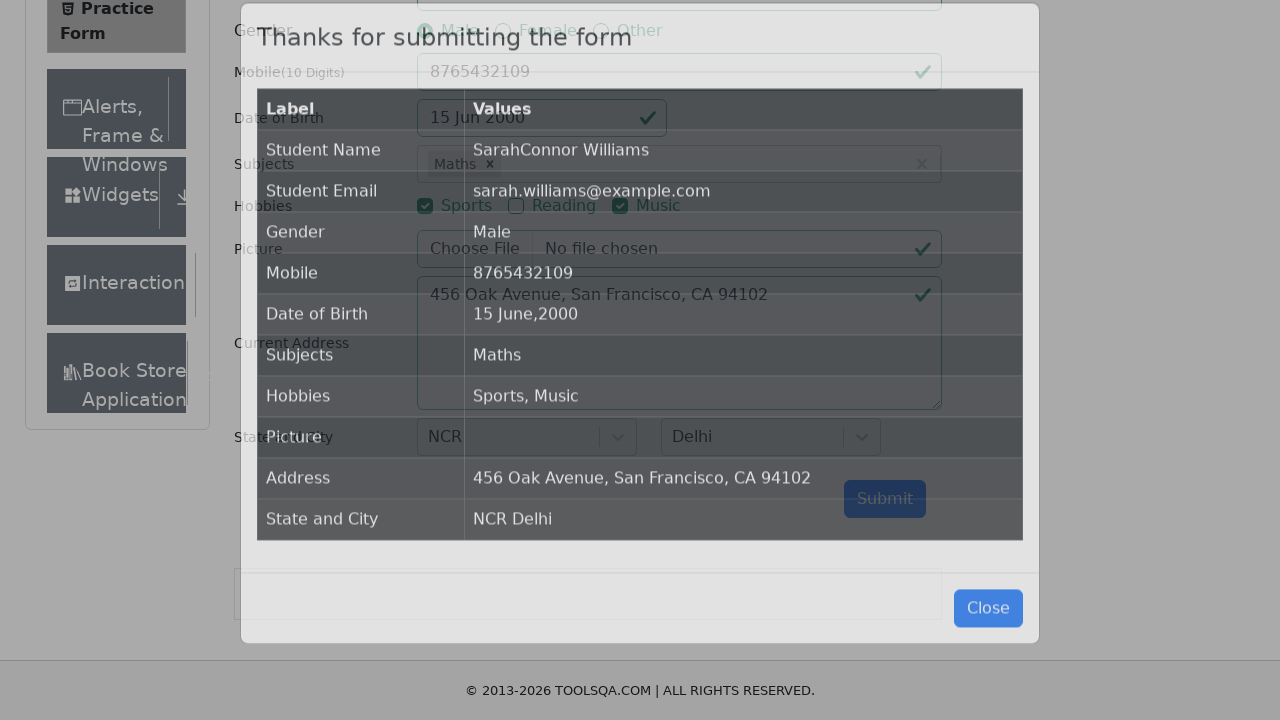

Submission confirmation modal appeared
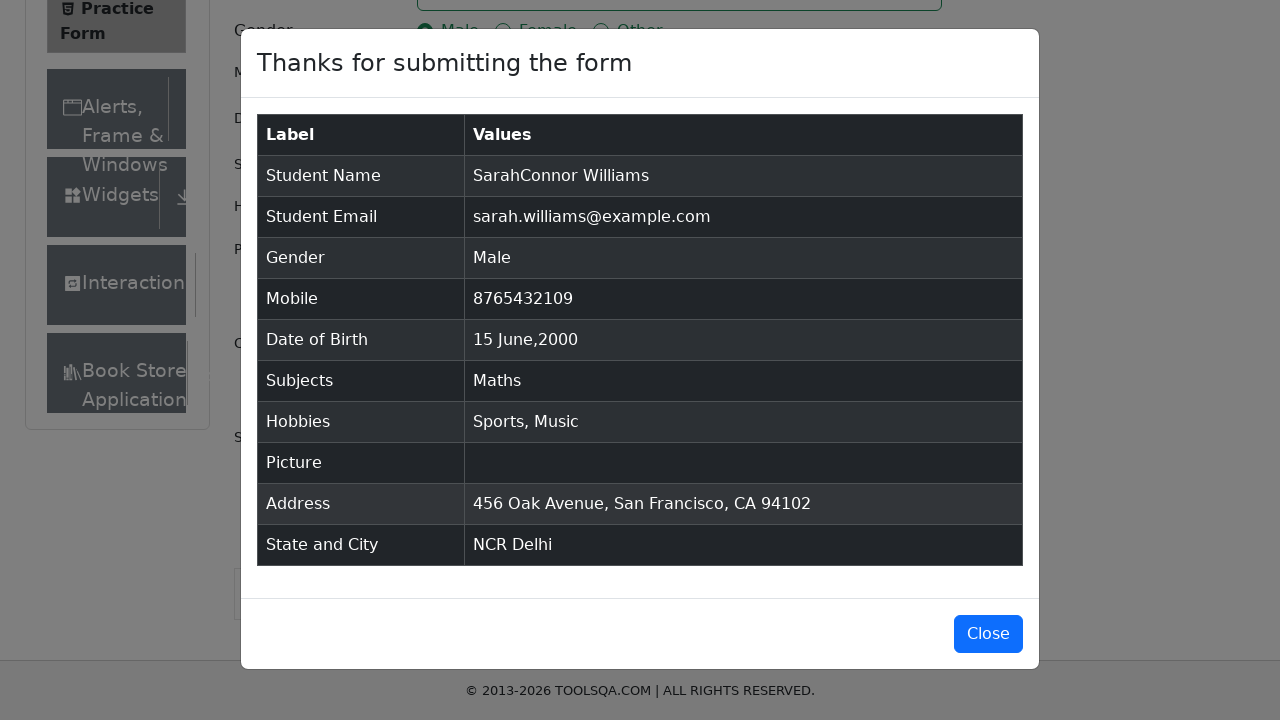

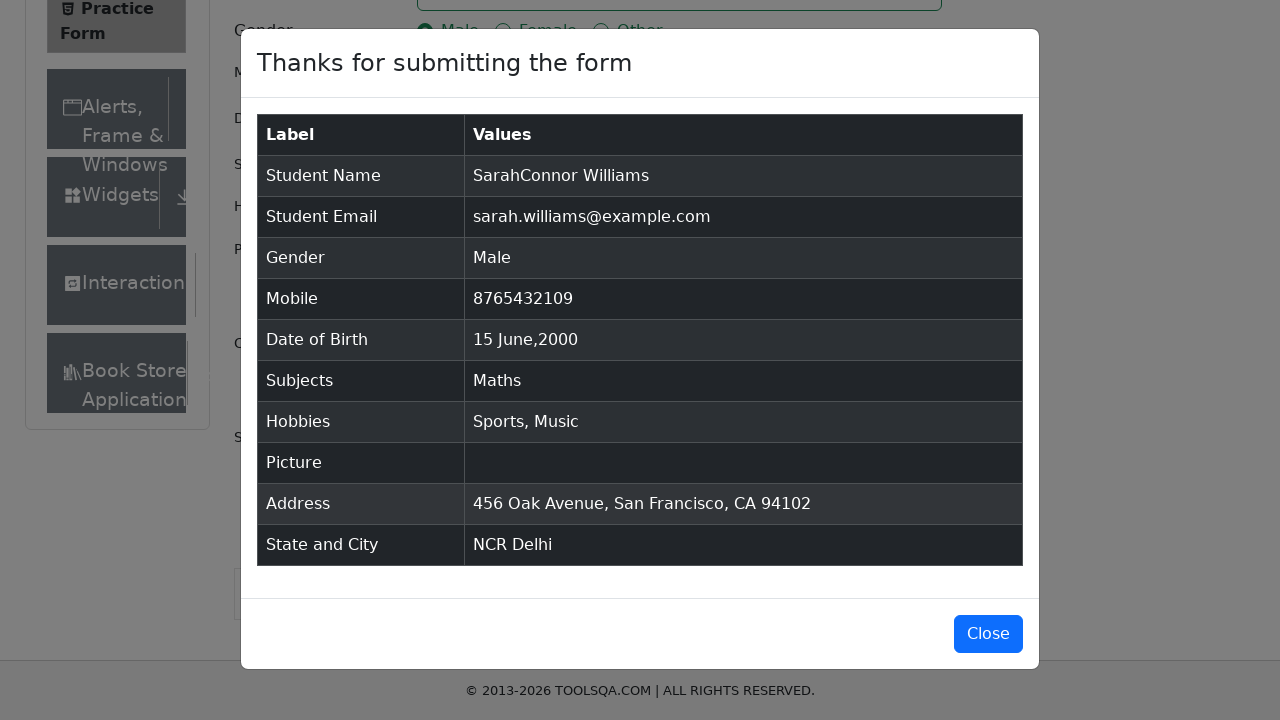